Tests that the todo counter updates correctly as items are added

Starting URL: https://demo.playwright.dev/todomvc

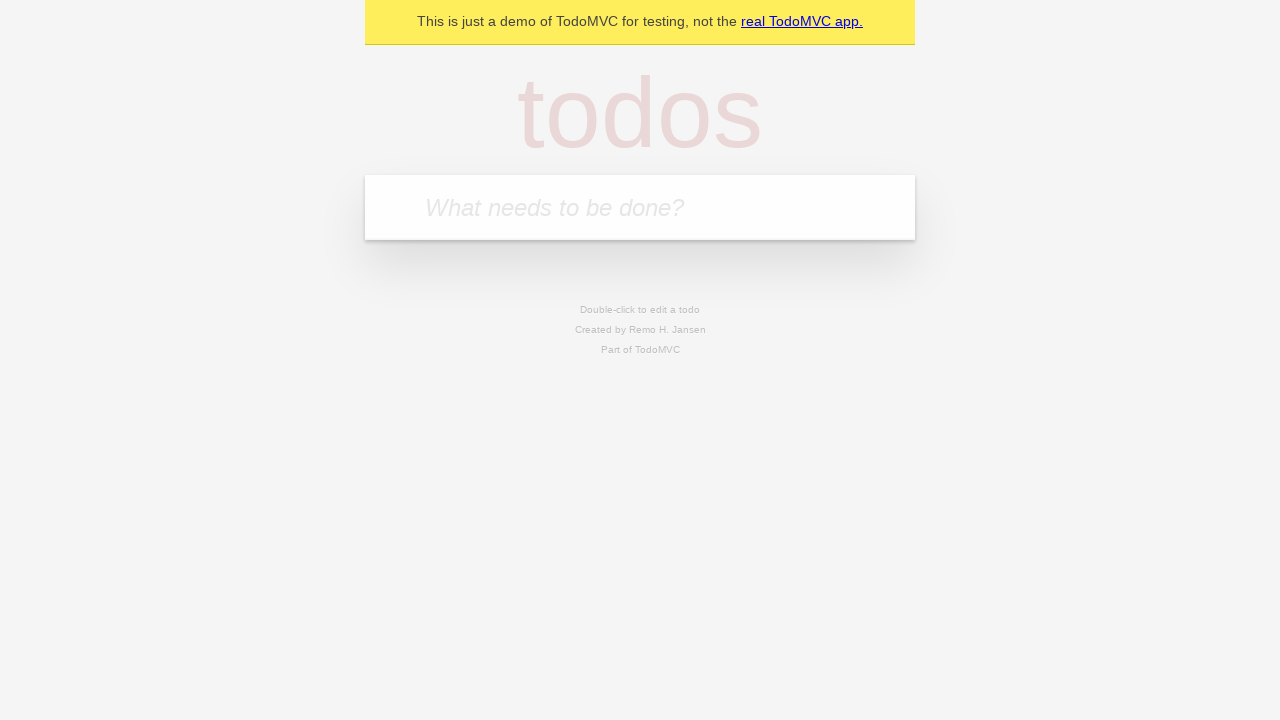

Filled todo input with 'buy some cheese' on internal:attr=[placeholder="What needs to be done?"i]
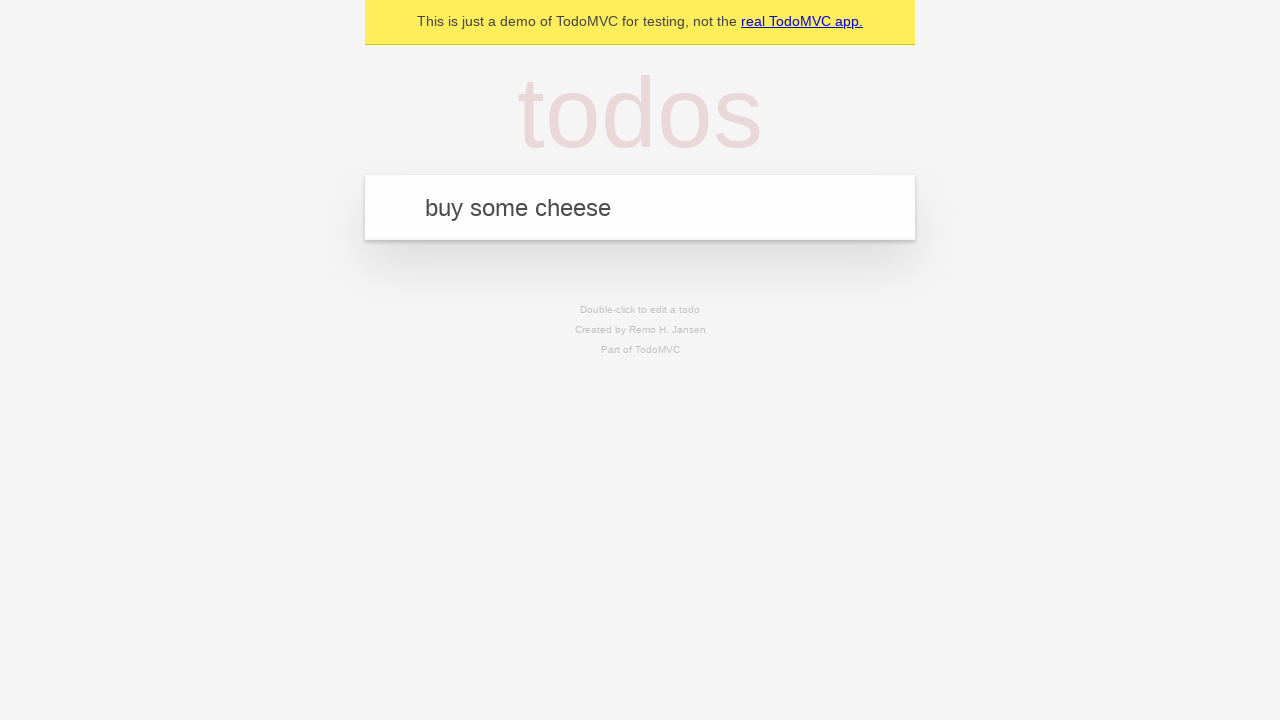

Pressed Enter to add first todo item on internal:attr=[placeholder="What needs to be done?"i]
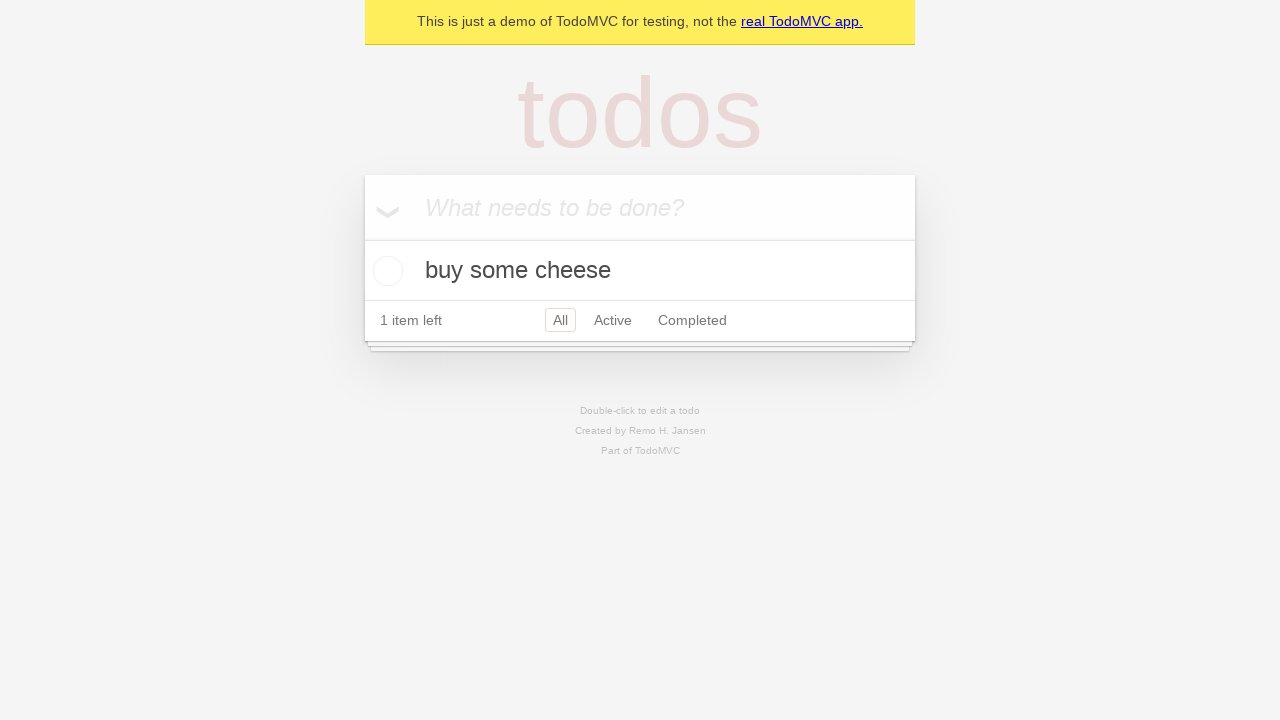

Waited for todo counter to appear
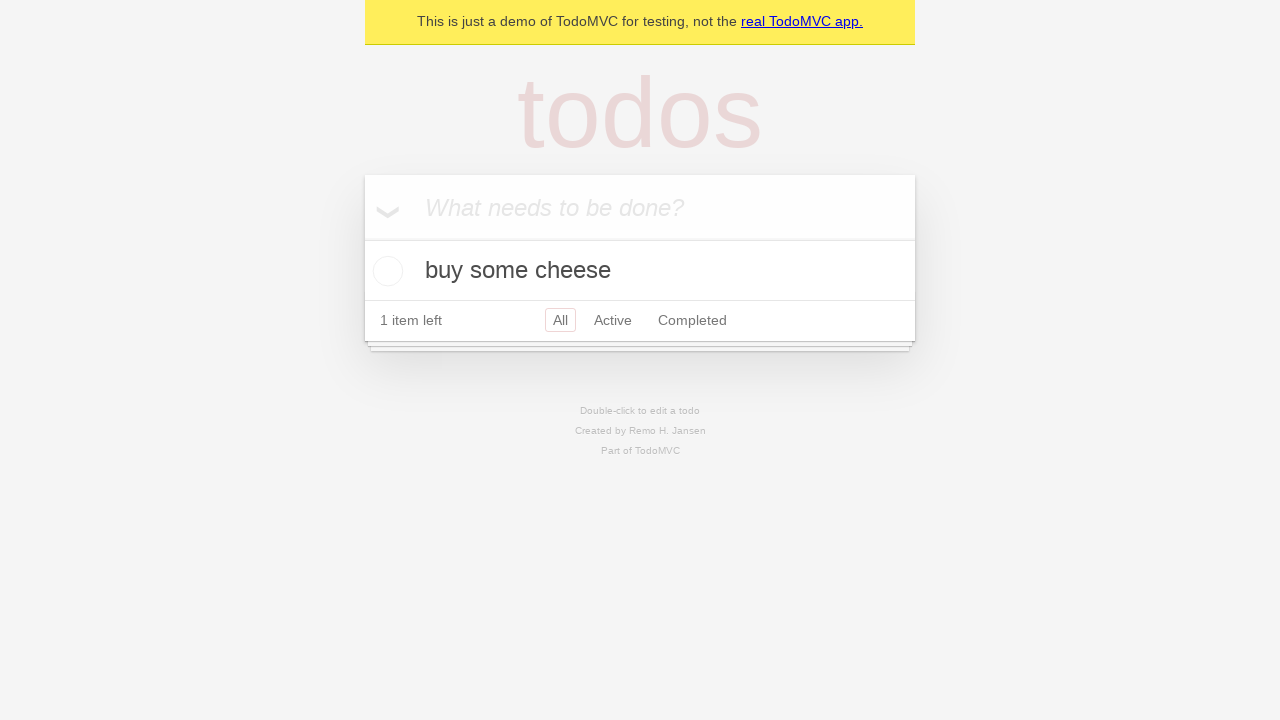

Filled todo input with 'feed the cat' on internal:attr=[placeholder="What needs to be done?"i]
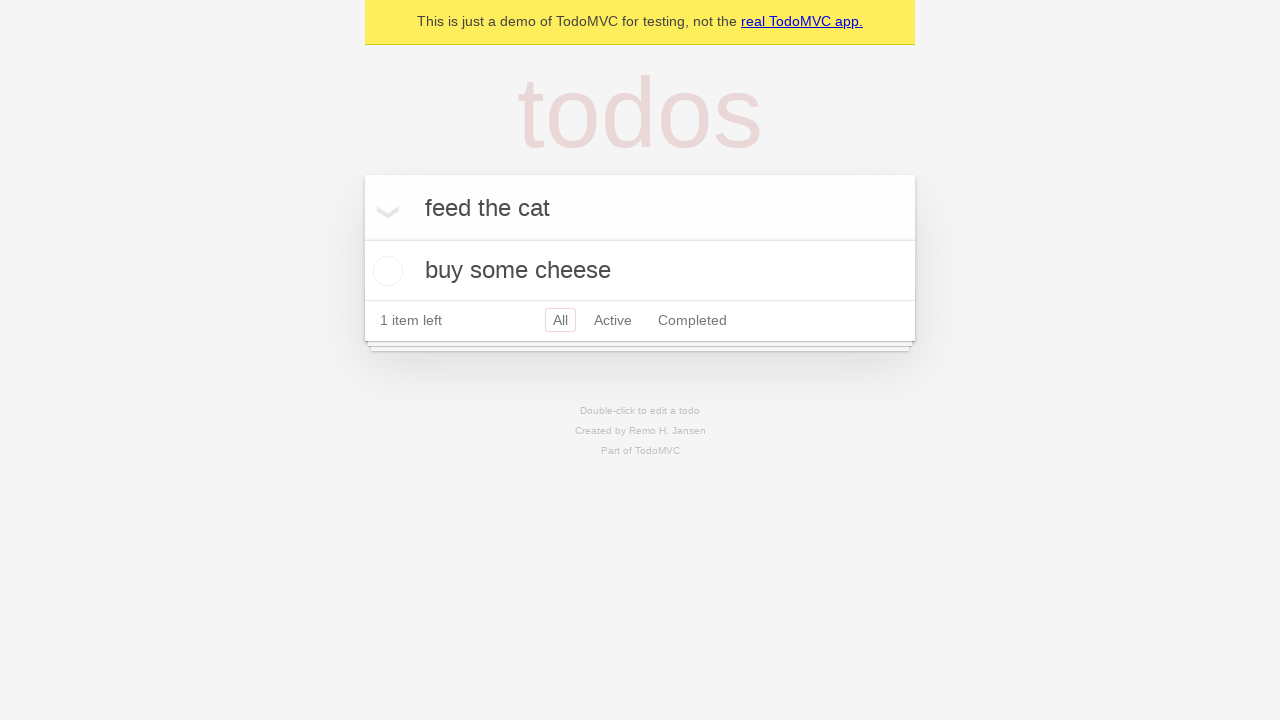

Pressed Enter to add second todo item on internal:attr=[placeholder="What needs to be done?"i]
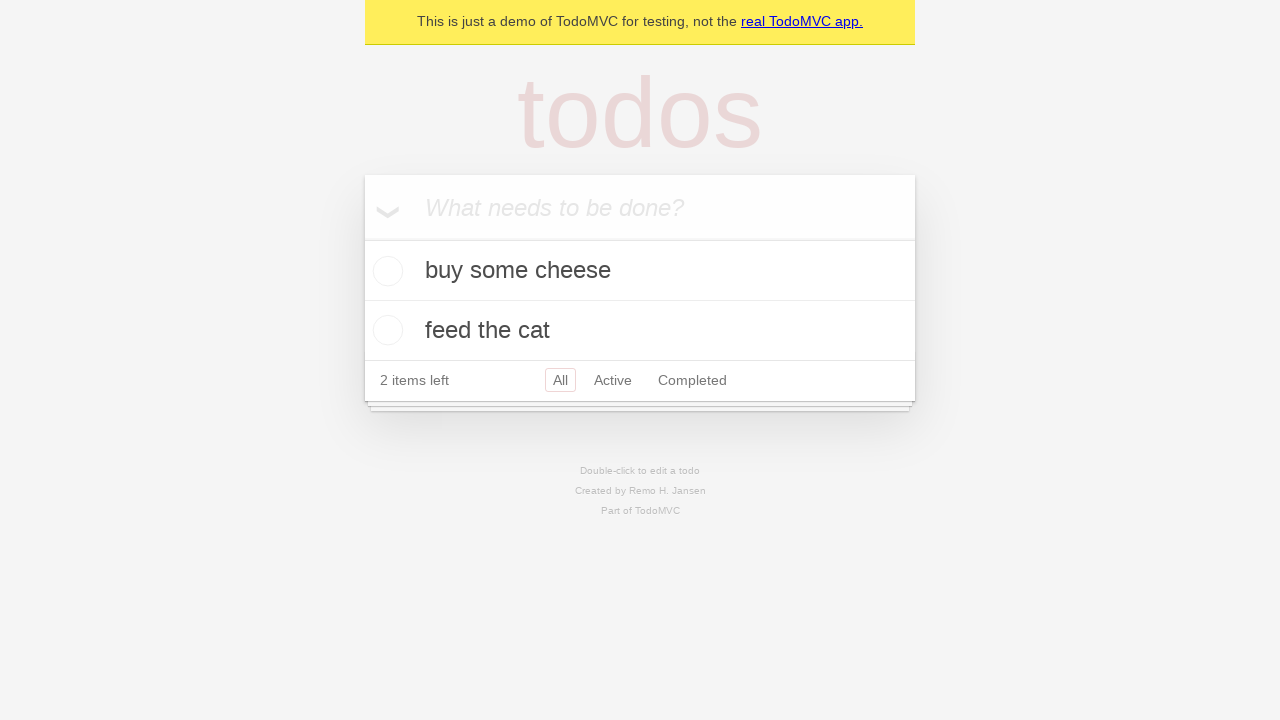

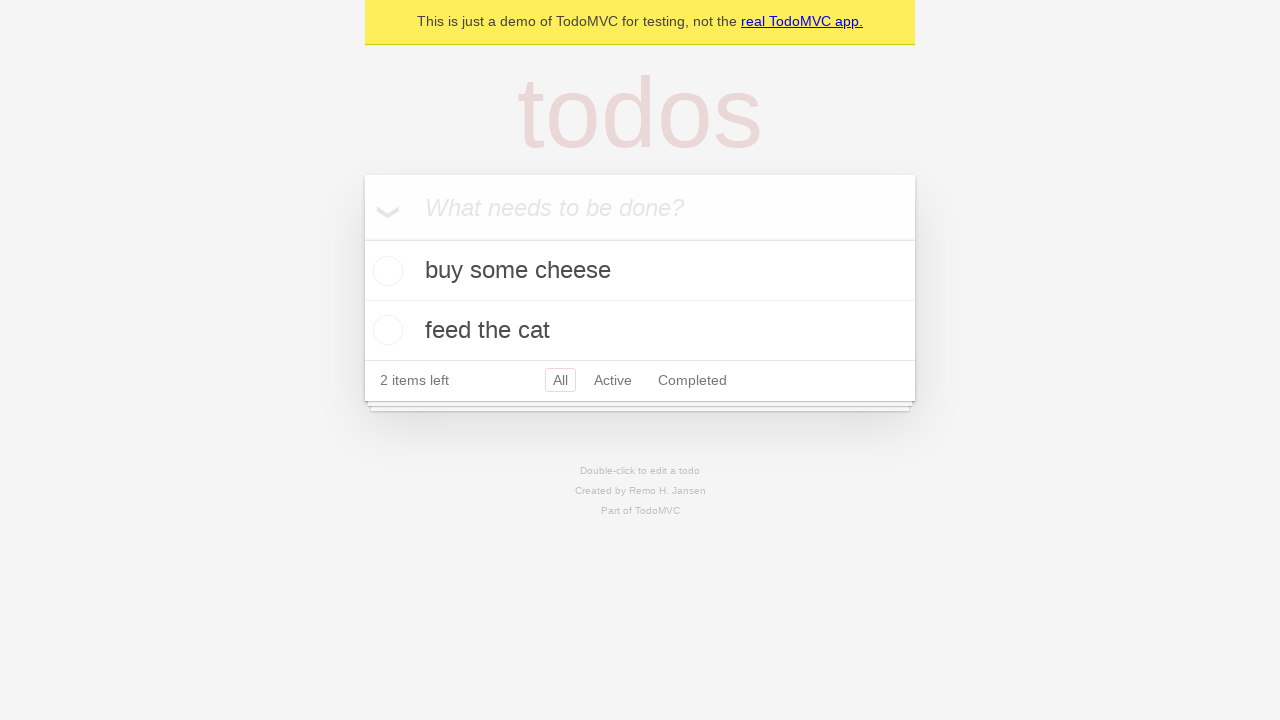